Tests mouse double-click functionality by performing a double-click action on a button and verifying the resulting message is displayed correctly.

Starting URL: https://demoqa.com/buttons

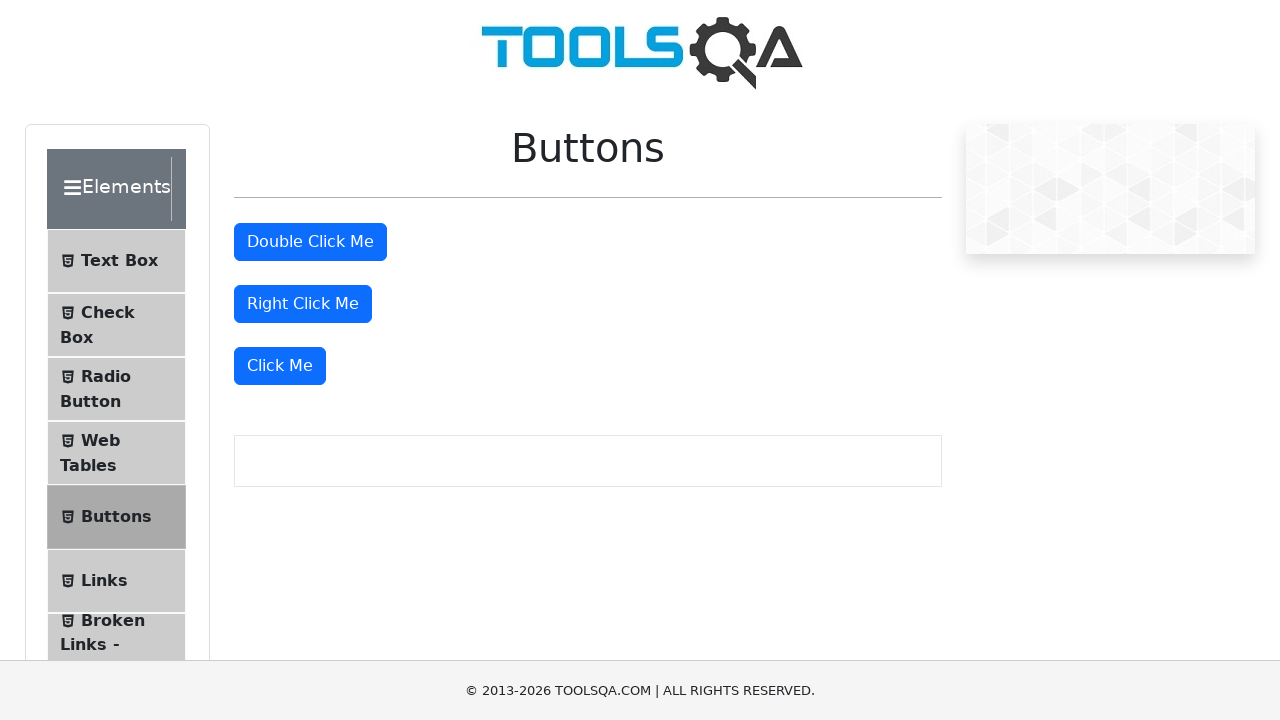

Double-clicked the double click button at (310, 242) on xpath=//button[@id='doubleClickBtn']
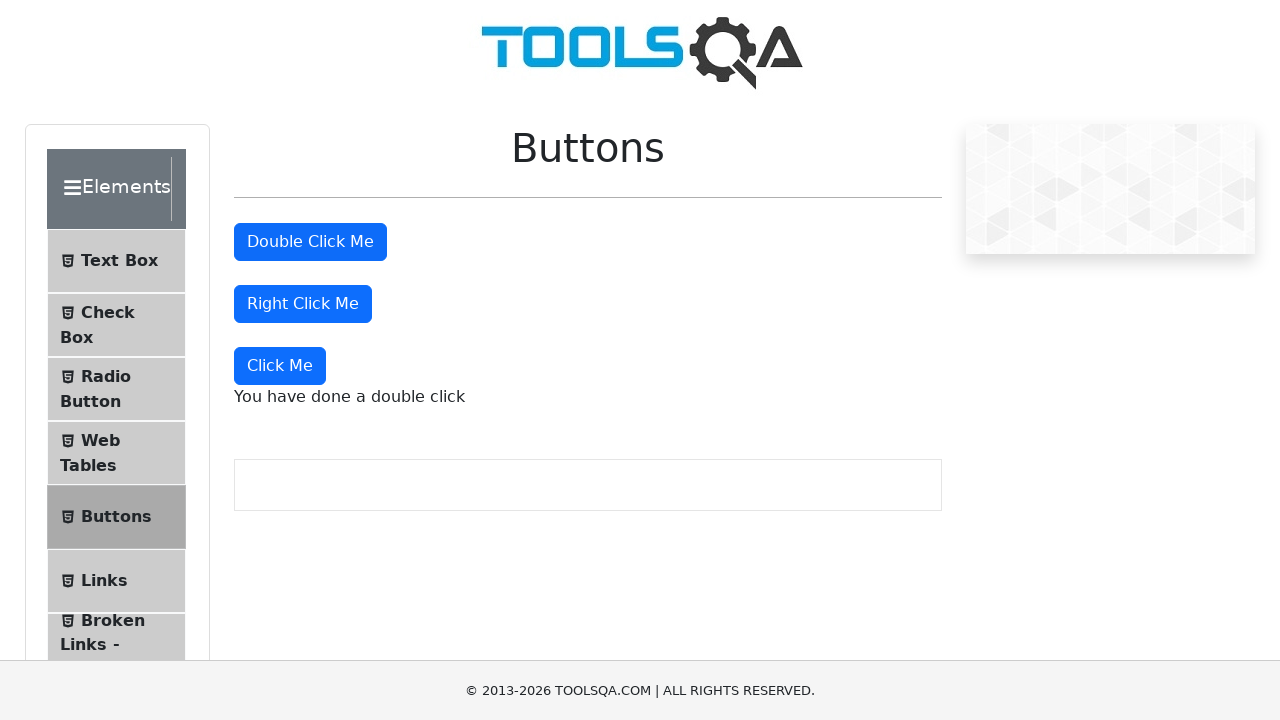

Double-click message element appeared
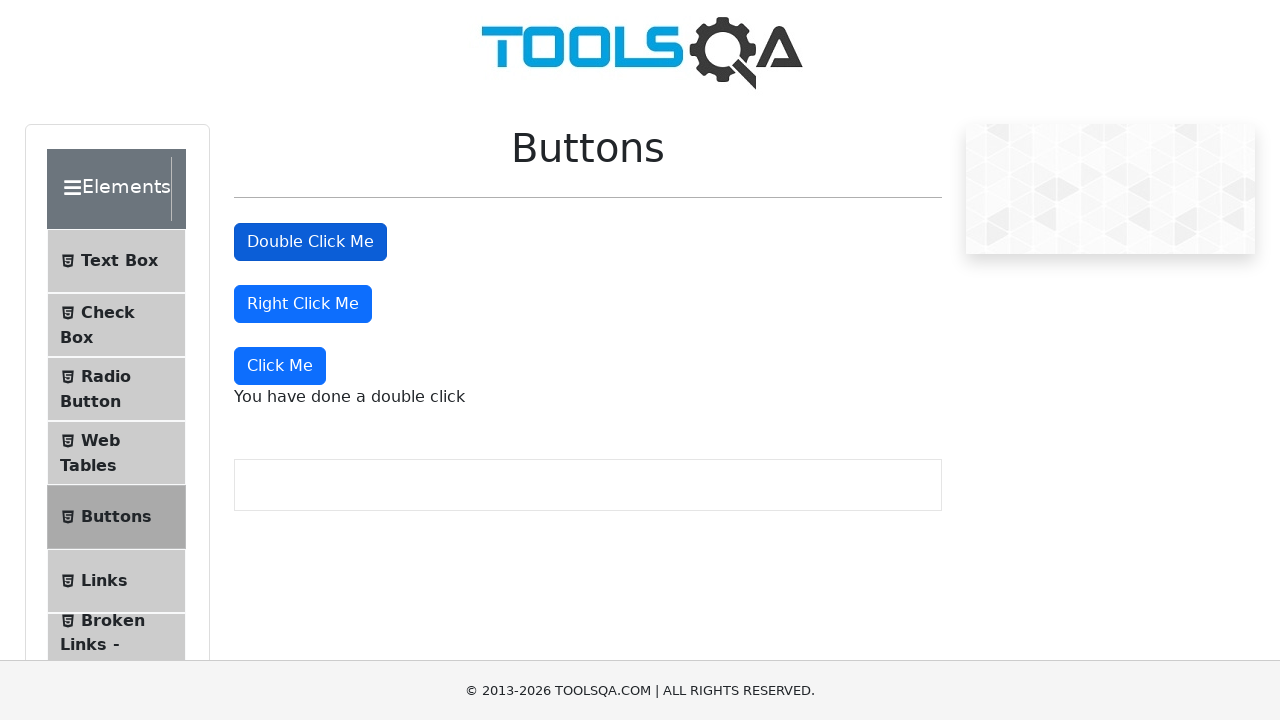

Verified double-click message text matches expected value
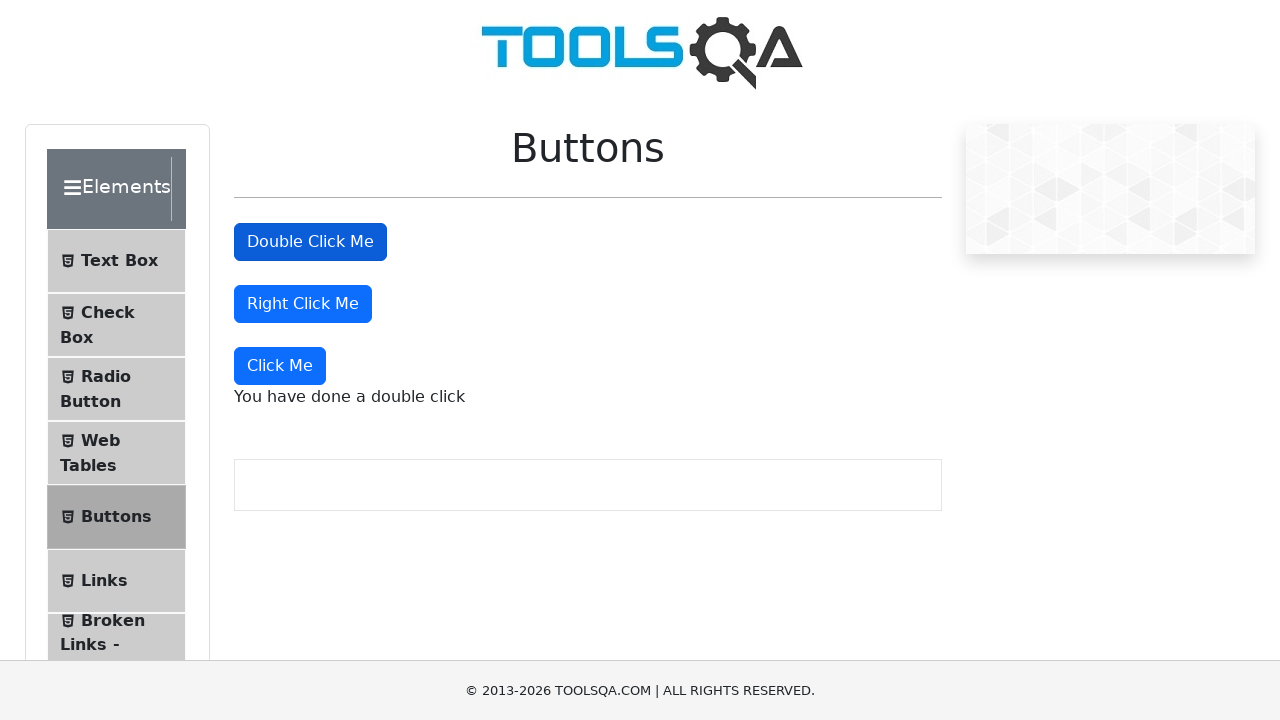

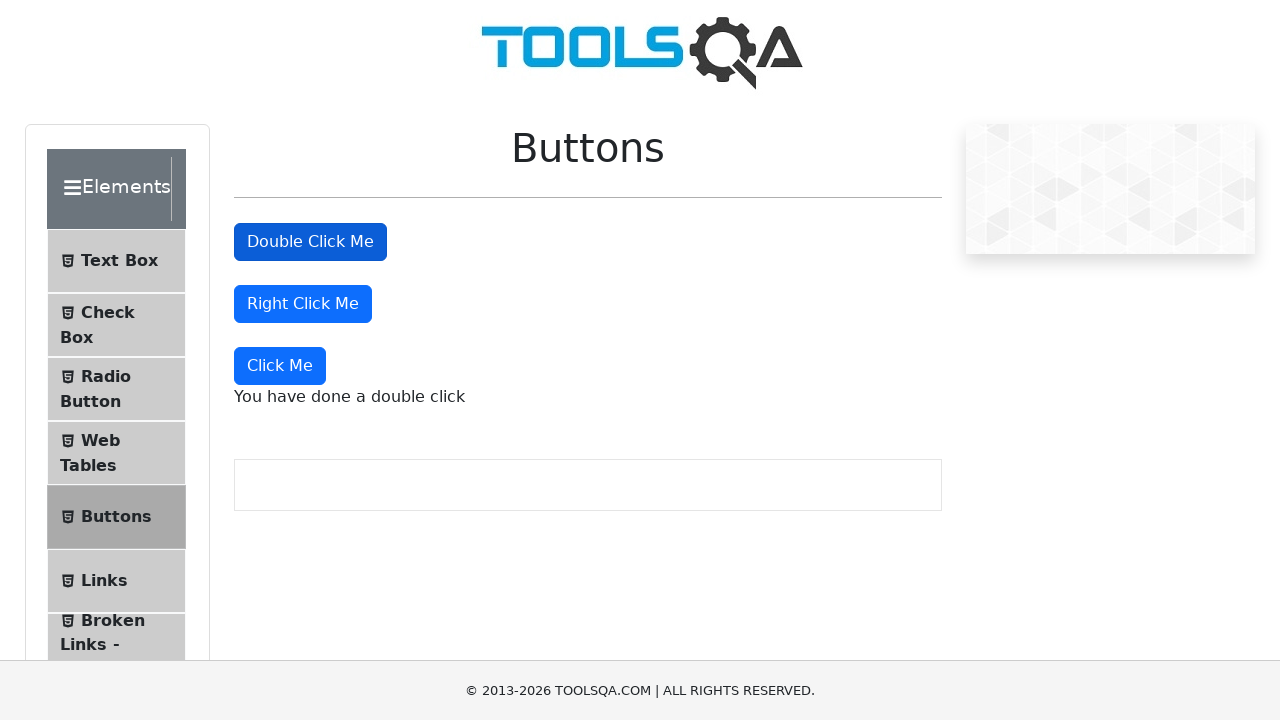